Scrolls to the bottom of the automation practice page

Starting URL: https://rahulshettyacademy.com/AutomationPractice/

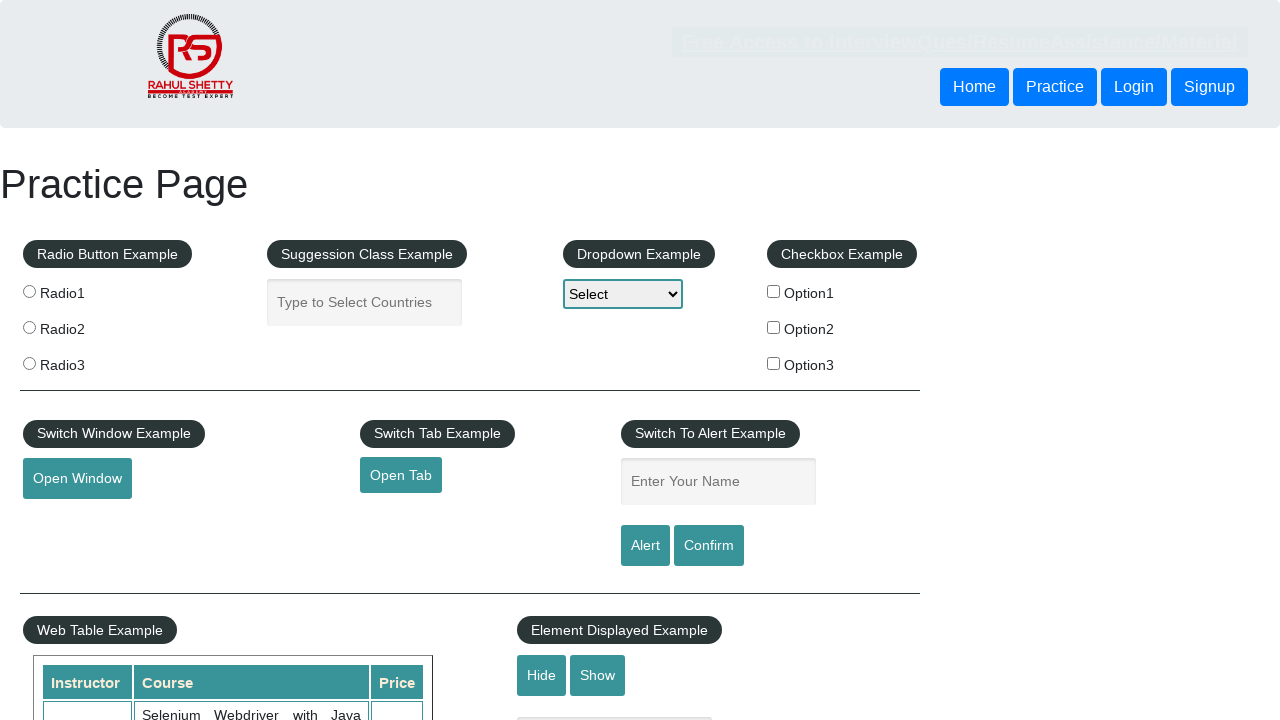

Navigated to automation practice page
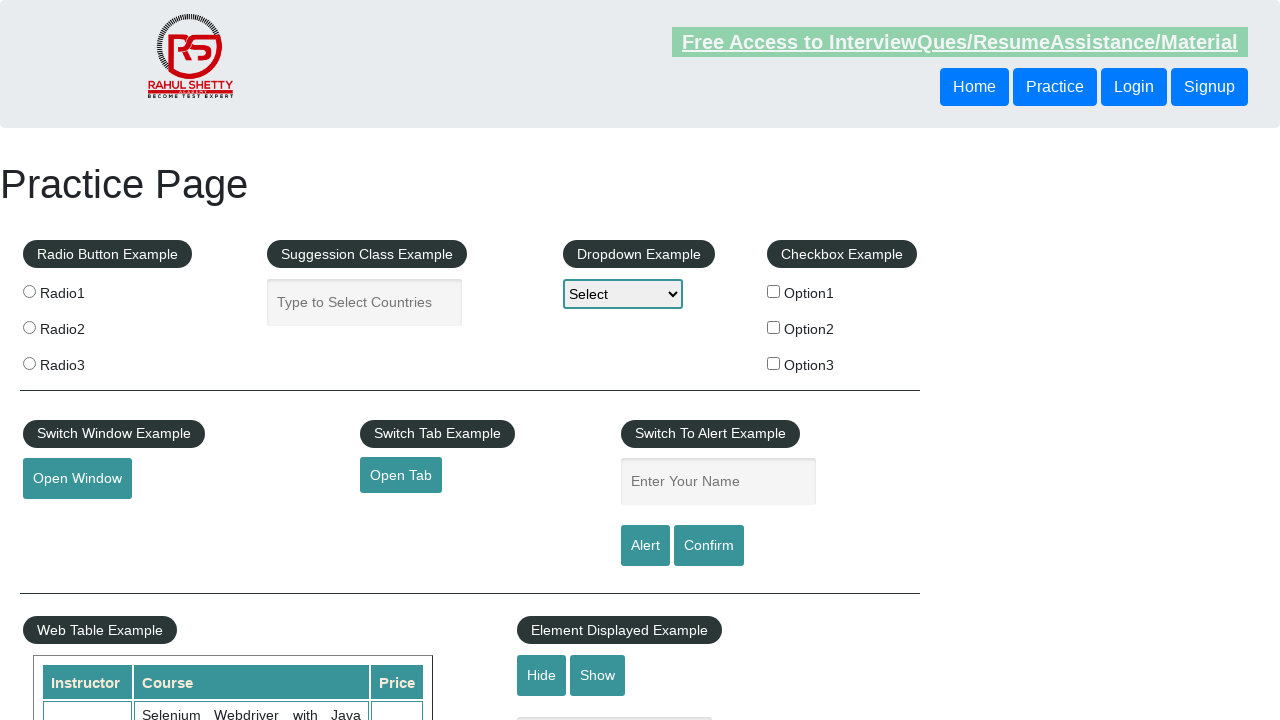

Scrolled to the bottom of the page
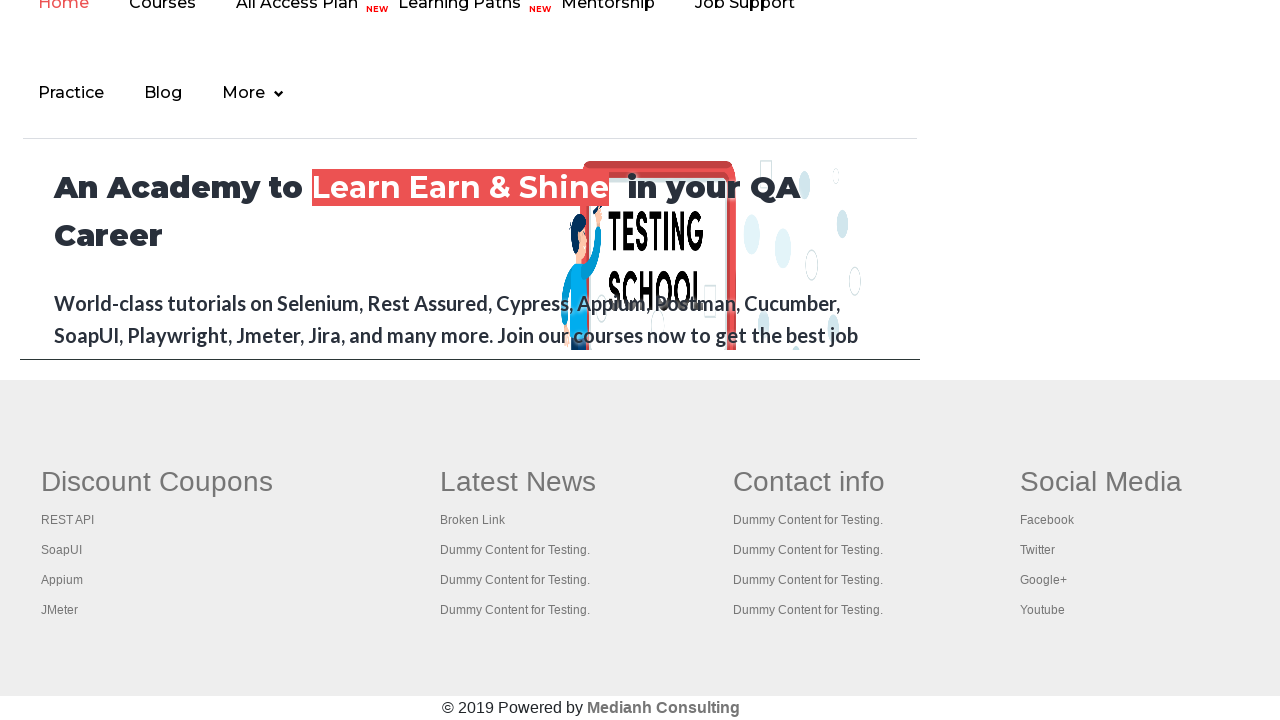

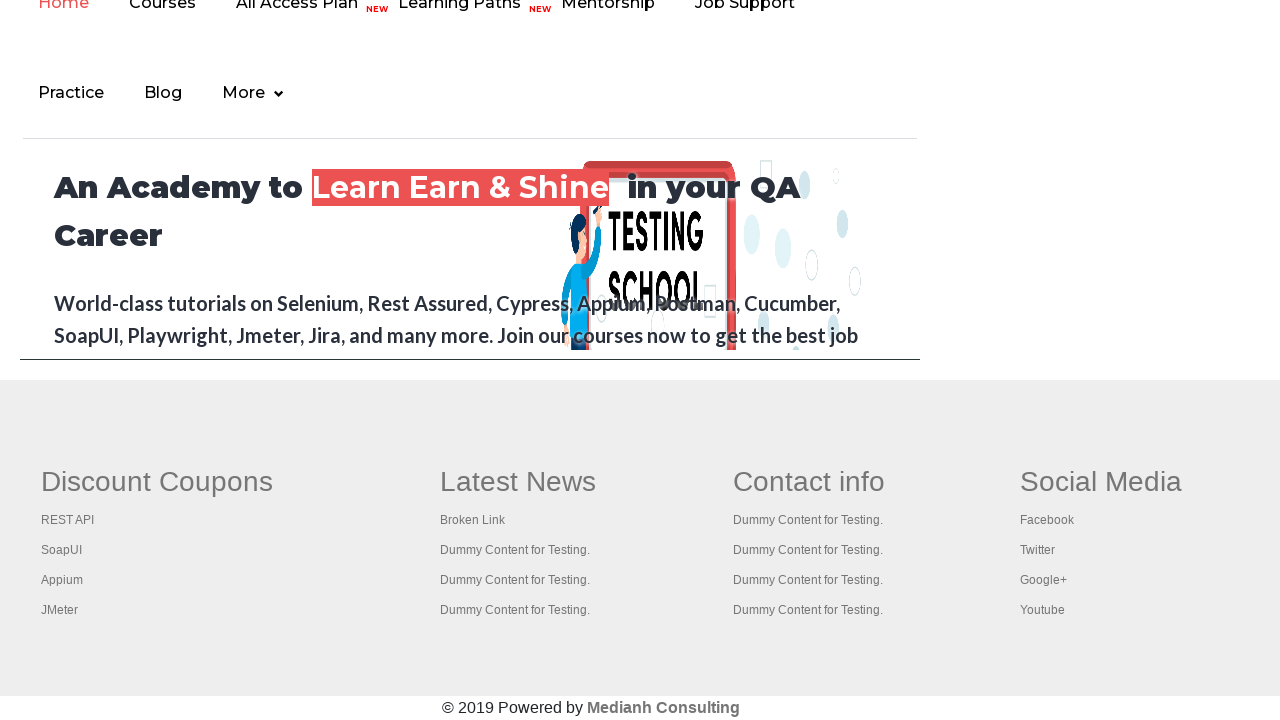